Tests sorting the Due column in ascending order using semantic class attributes on table 2 which has more helpful locators.

Starting URL: http://the-internet.herokuapp.com/tables

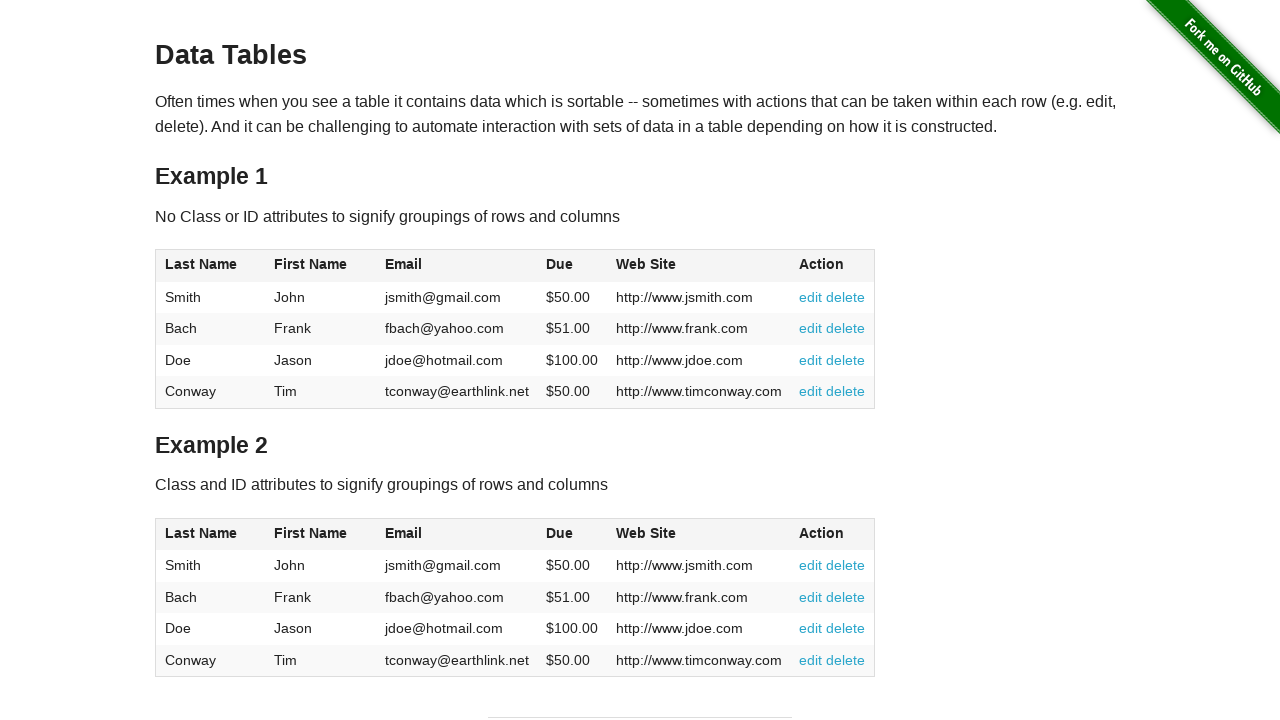

Clicked the Due column header in table 2 to sort at (560, 533) on #table2 thead .dues
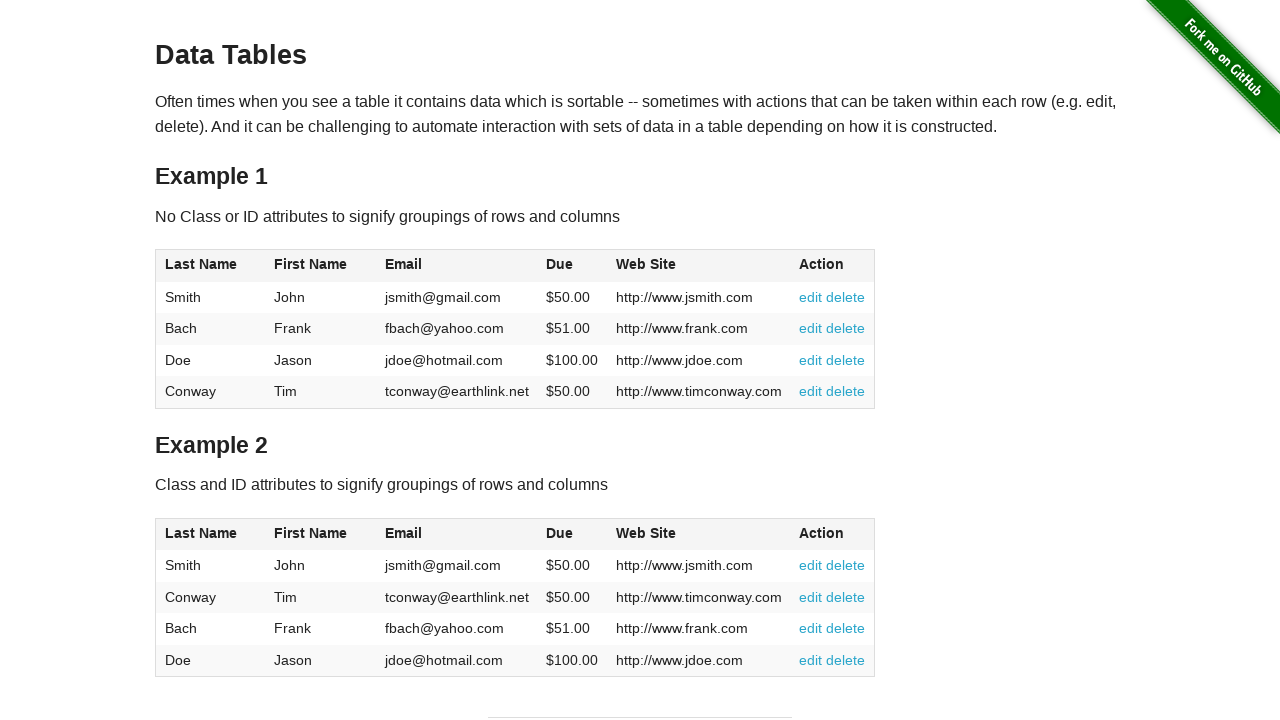

Due column sorted in ascending order and loaded
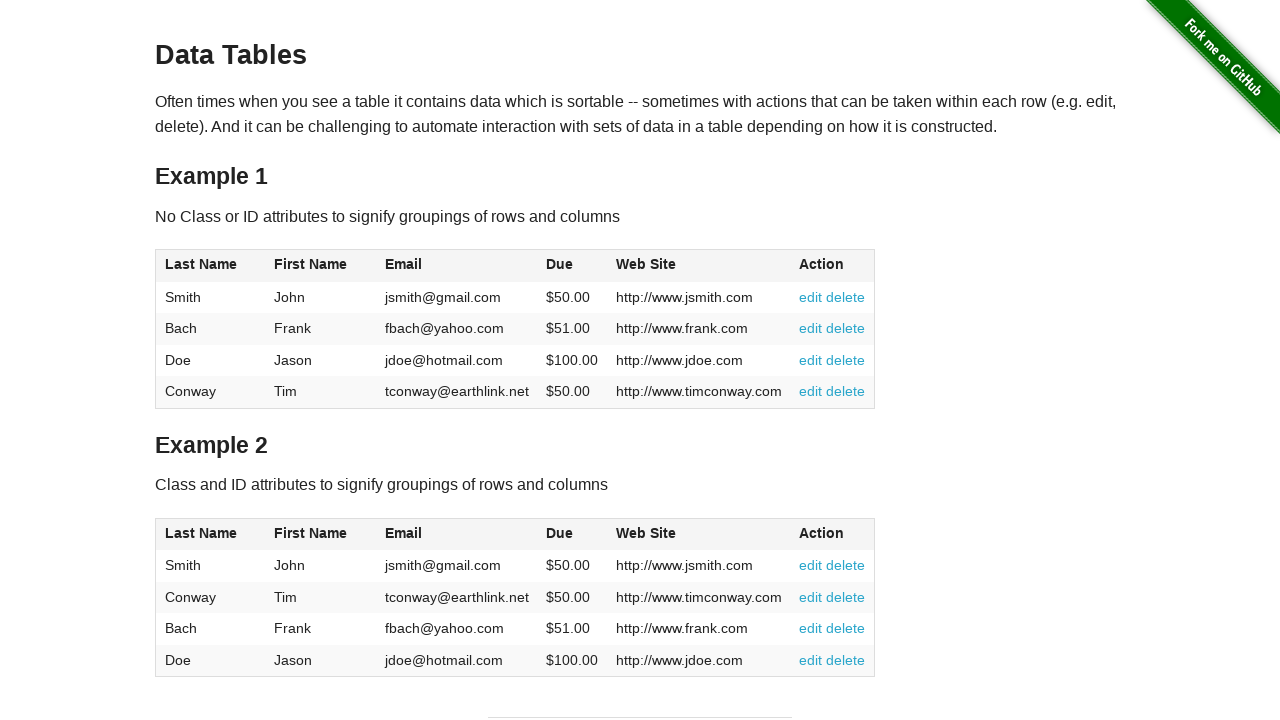

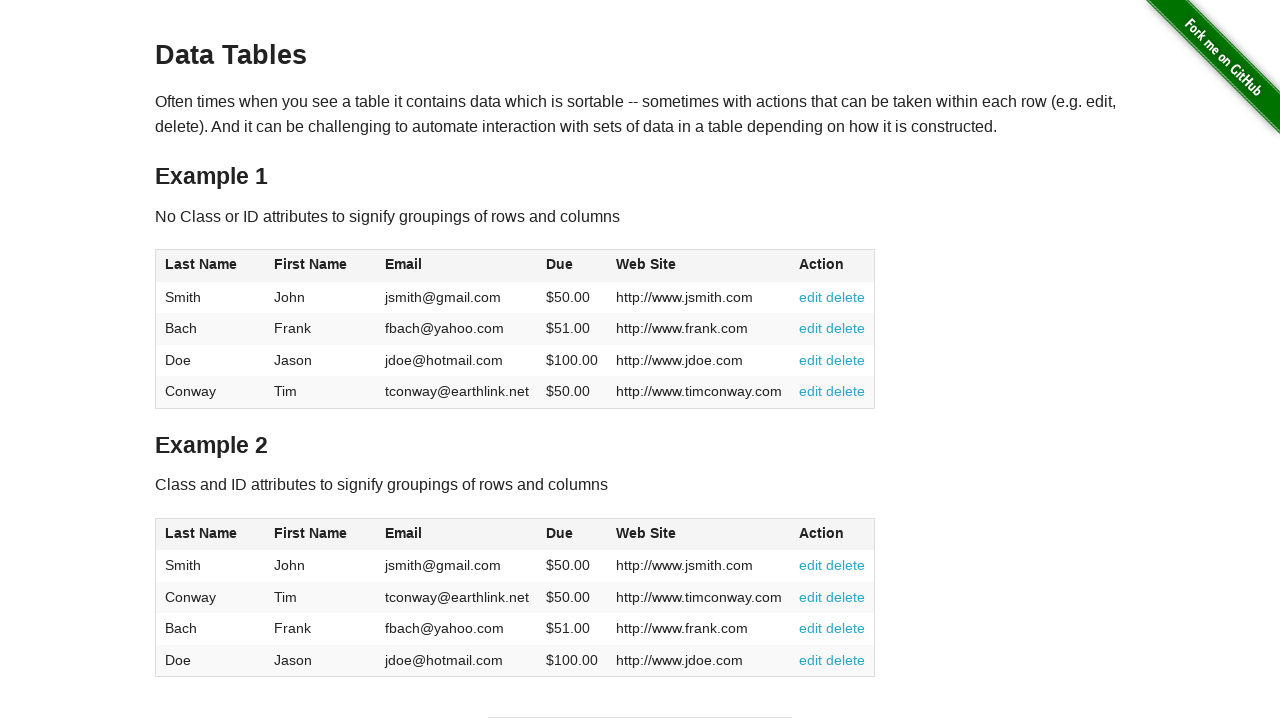